Verifies that the login button on the NextBase CRM login page displays the expected text "Log In"

Starting URL: https://login1.nextbasecrm.com/

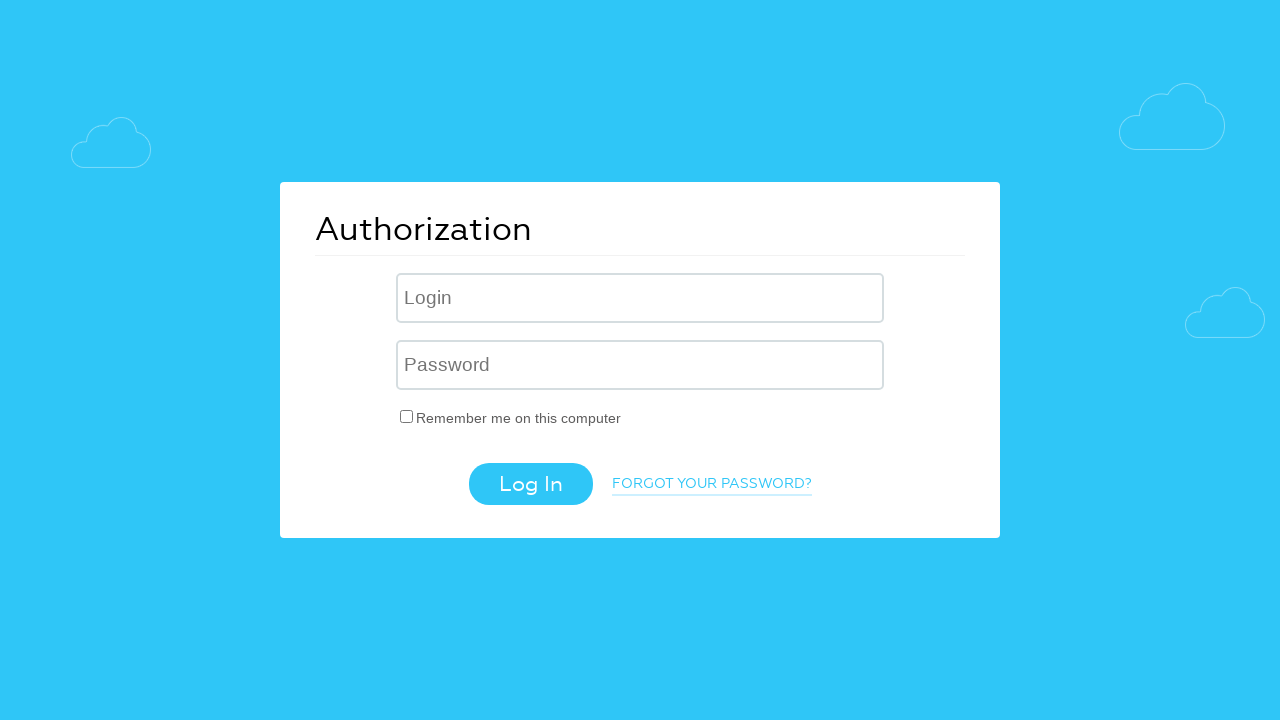

Located the login button on the NextBase CRM login page
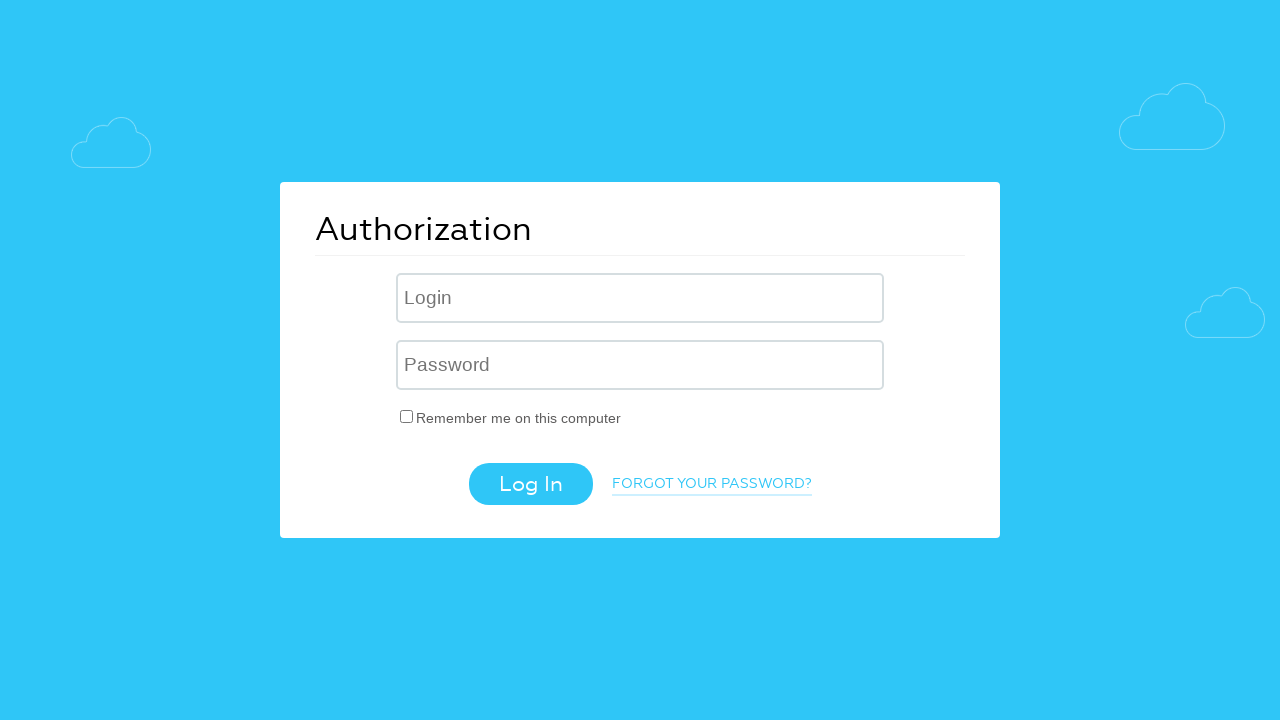

Verified that the login button displays the expected text 'Log In'
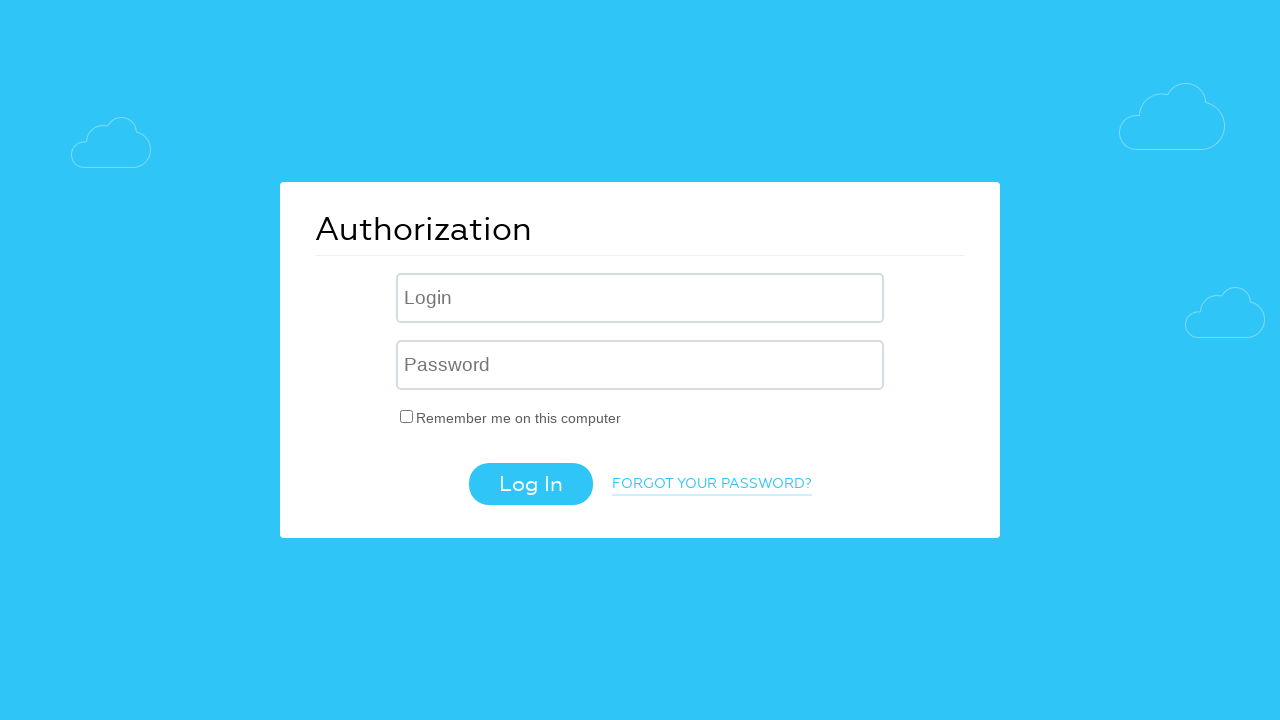

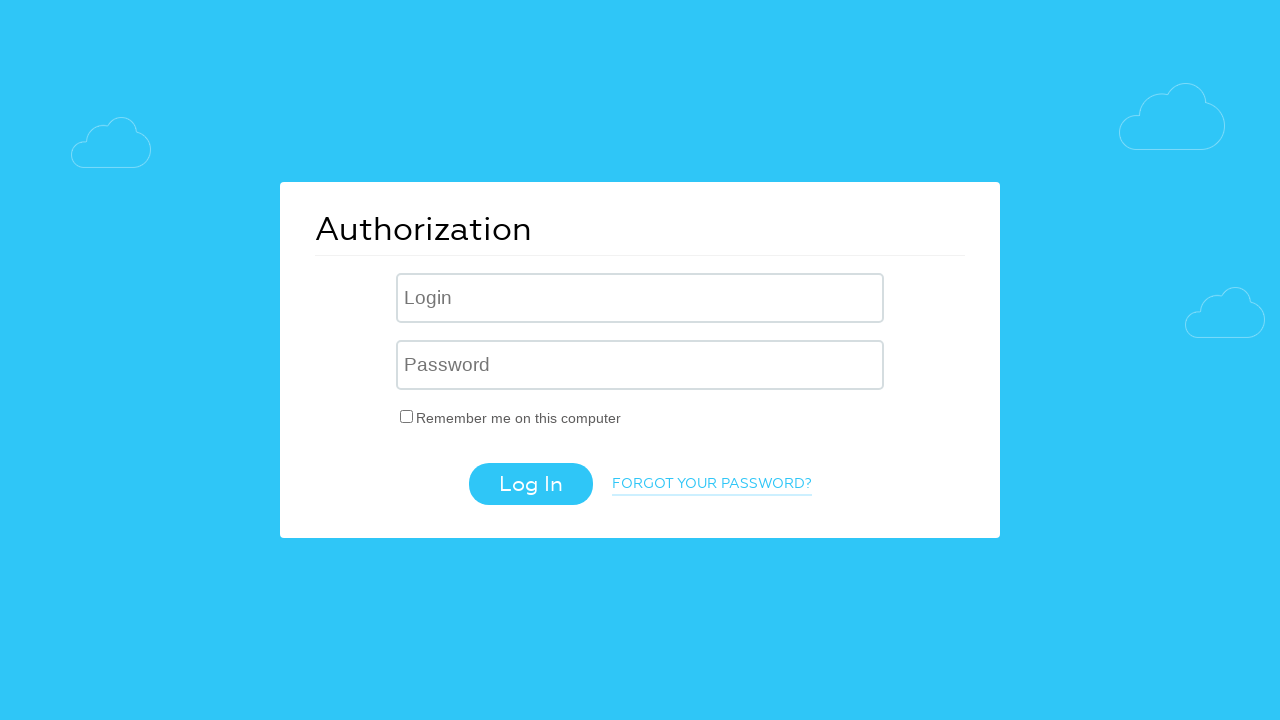